Tests keyboard input functionality by clicking on a name field, entering text, and clicking a button on a form practice page

Starting URL: https://formy-project.herokuapp.com/keypress

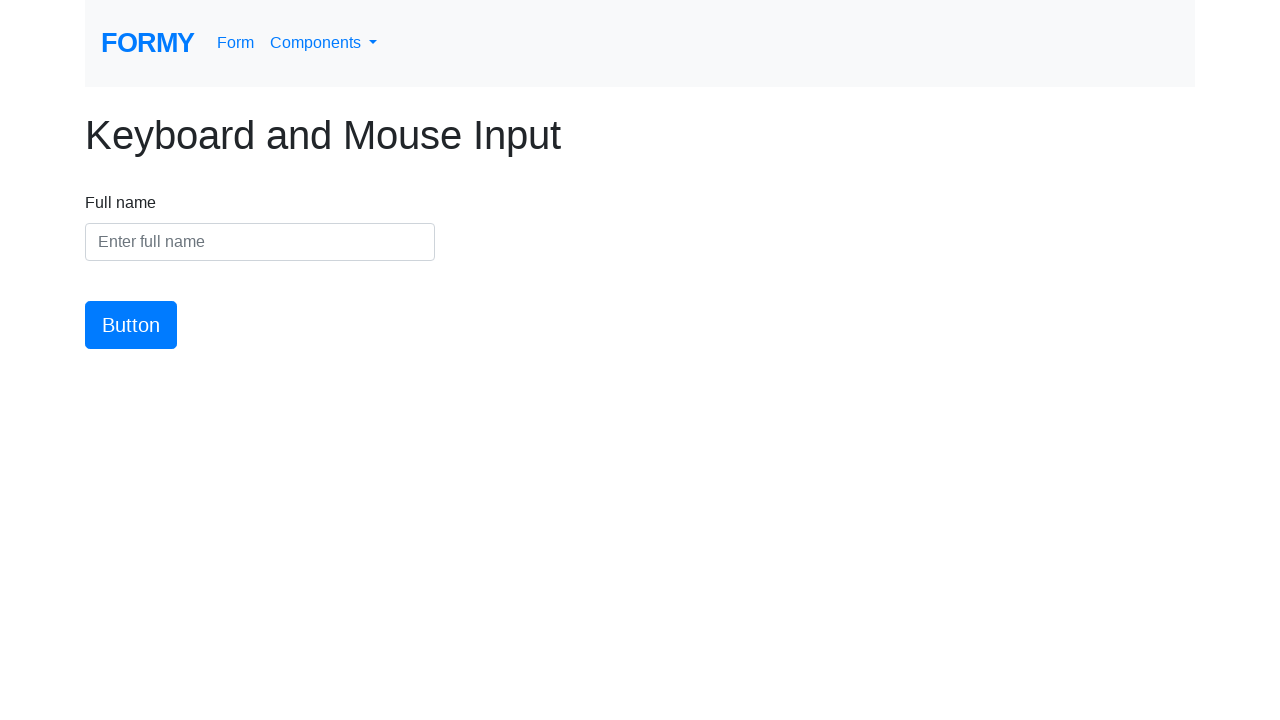

Clicked on the name input field at (260, 242) on #name
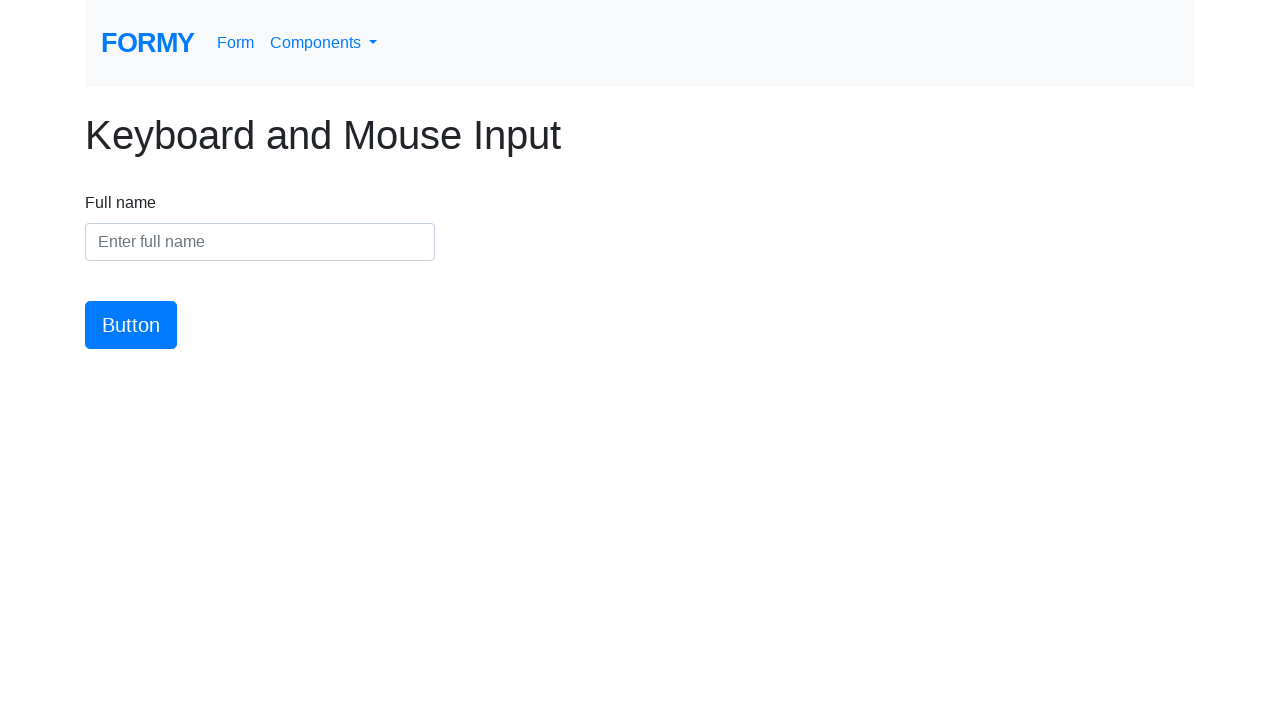

Entered 'Harshvardhan' into the name field on #name
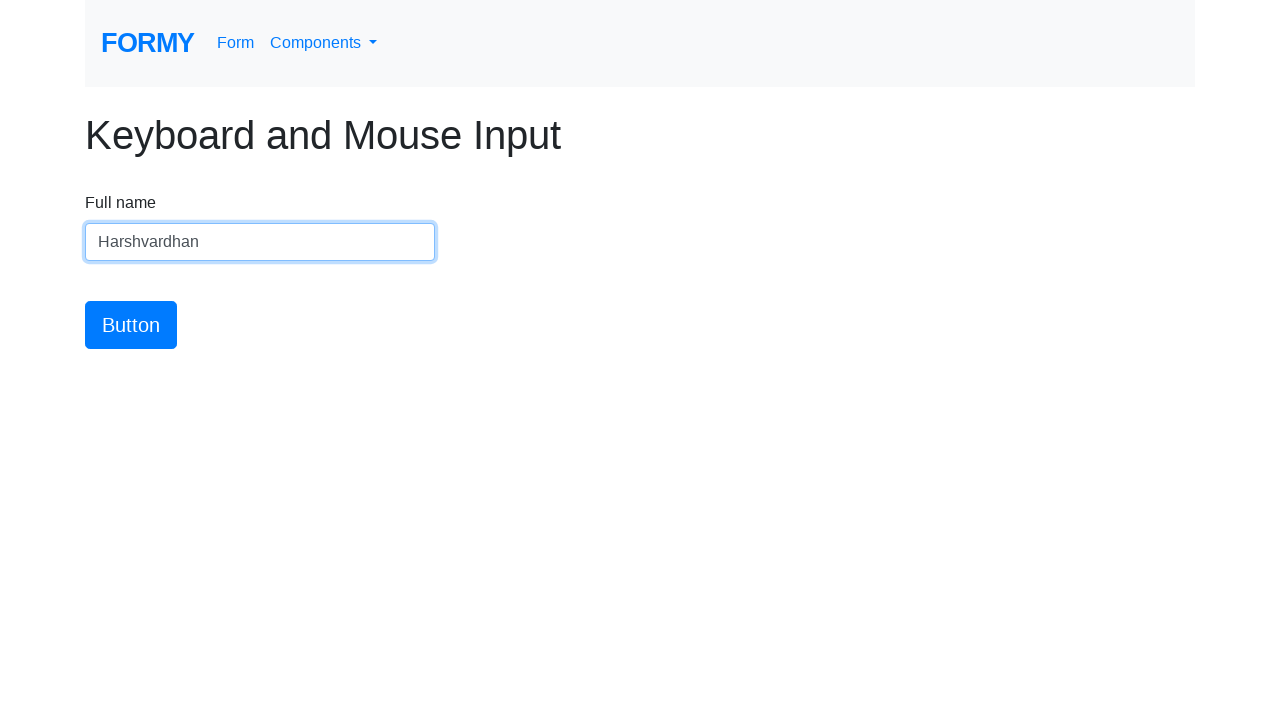

Clicked the submit button at (131, 325) on #button
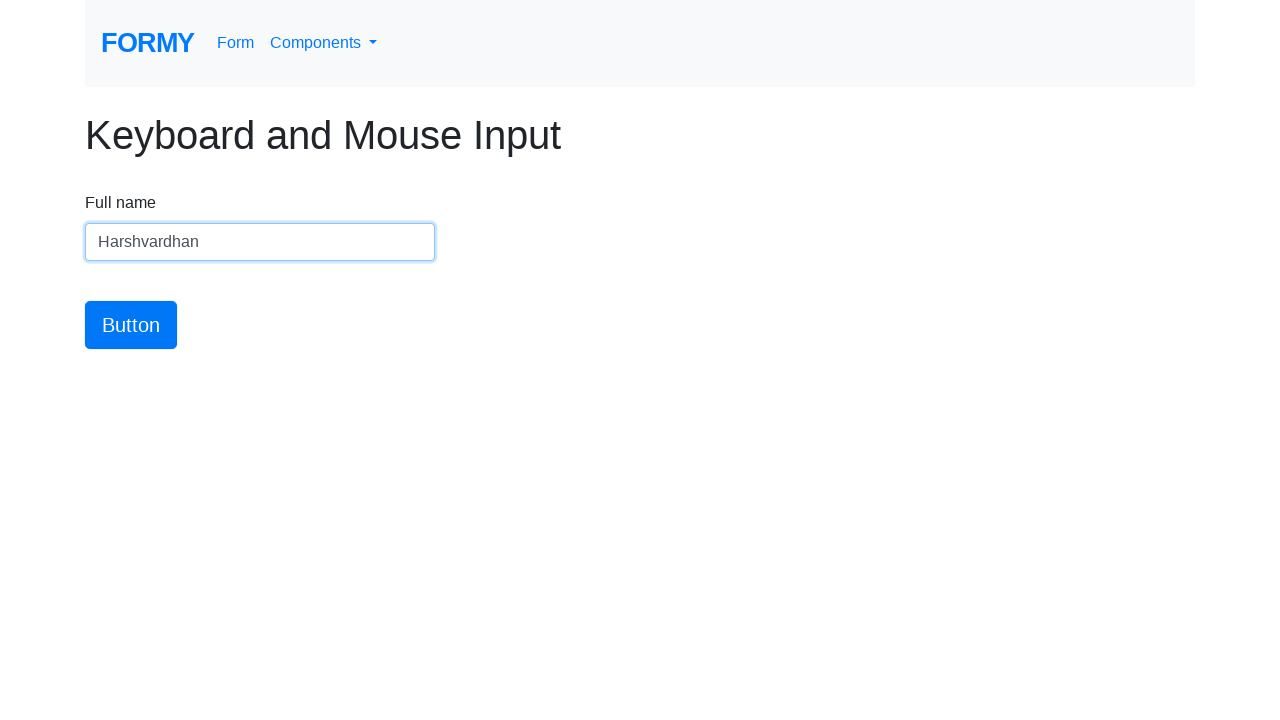

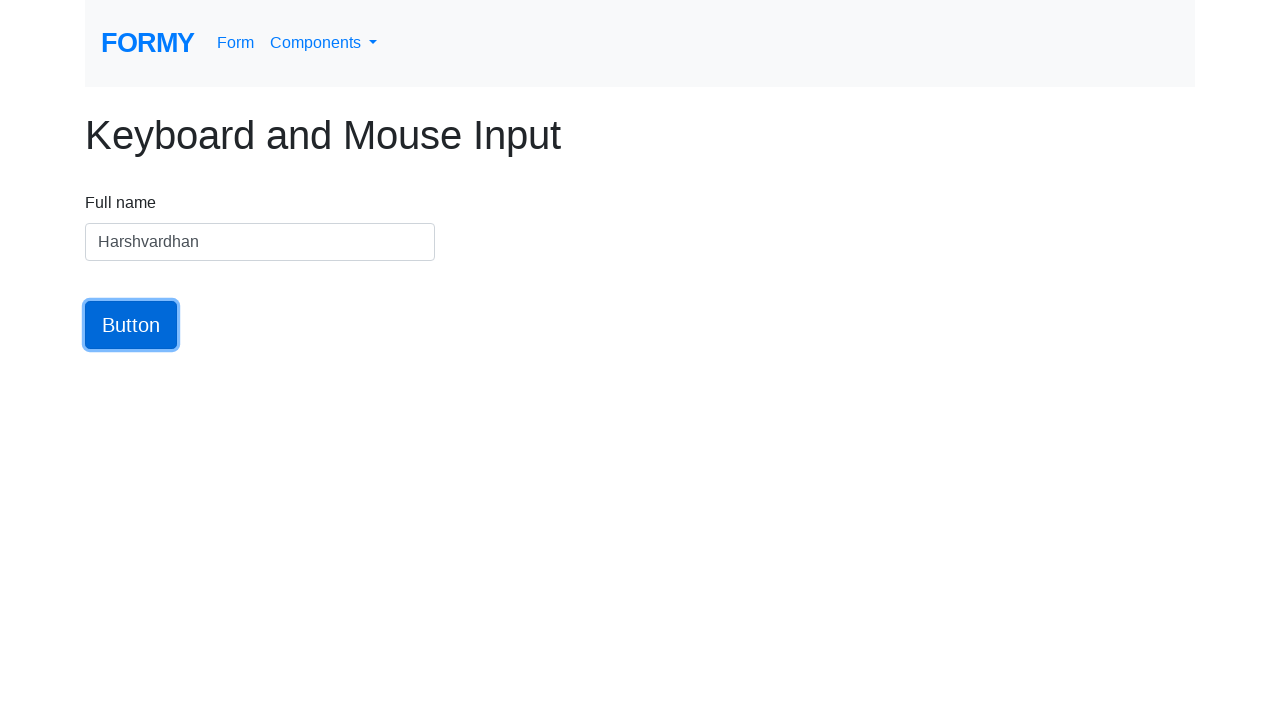